Tests dynamic element loading by clicking a start button and waiting for a welcome message to appear

Starting URL: https://syntaxprojects.com/dynamic-elements-loading.php

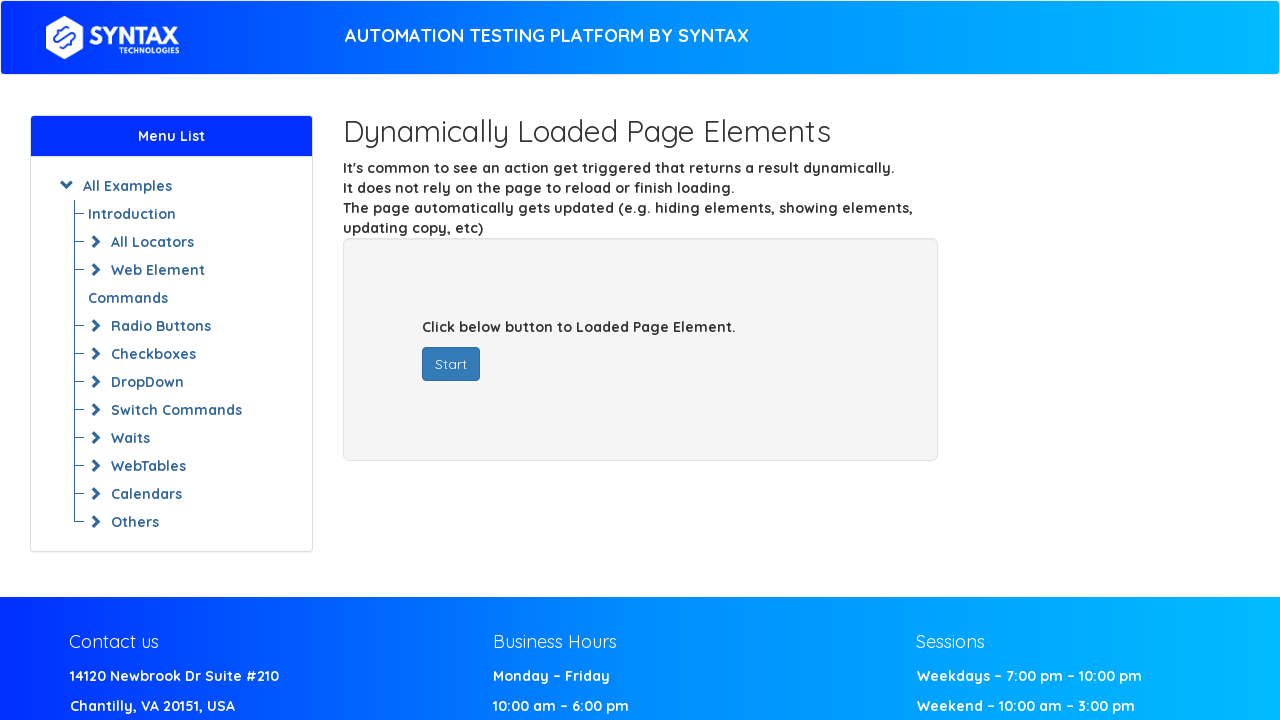

Clicked the start button to initiate dynamic element loading at (451, 364) on #startButton
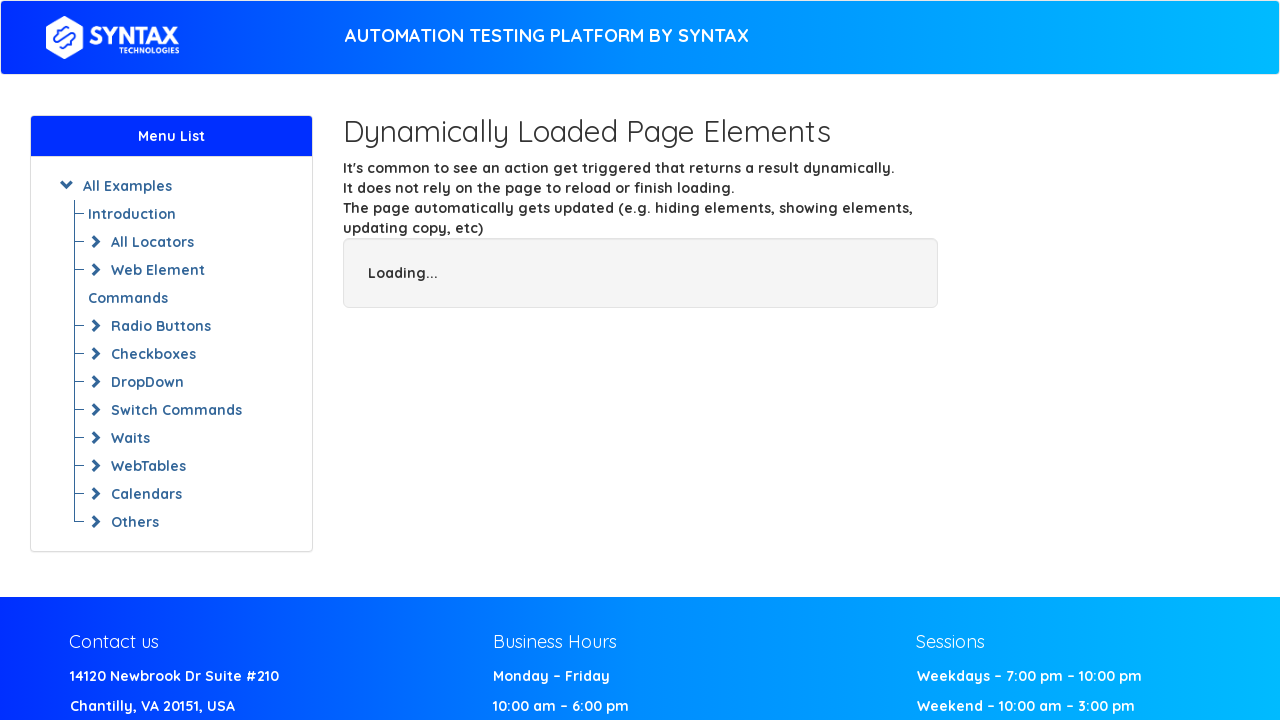

Welcome message appeared after waiting for dynamic element to load
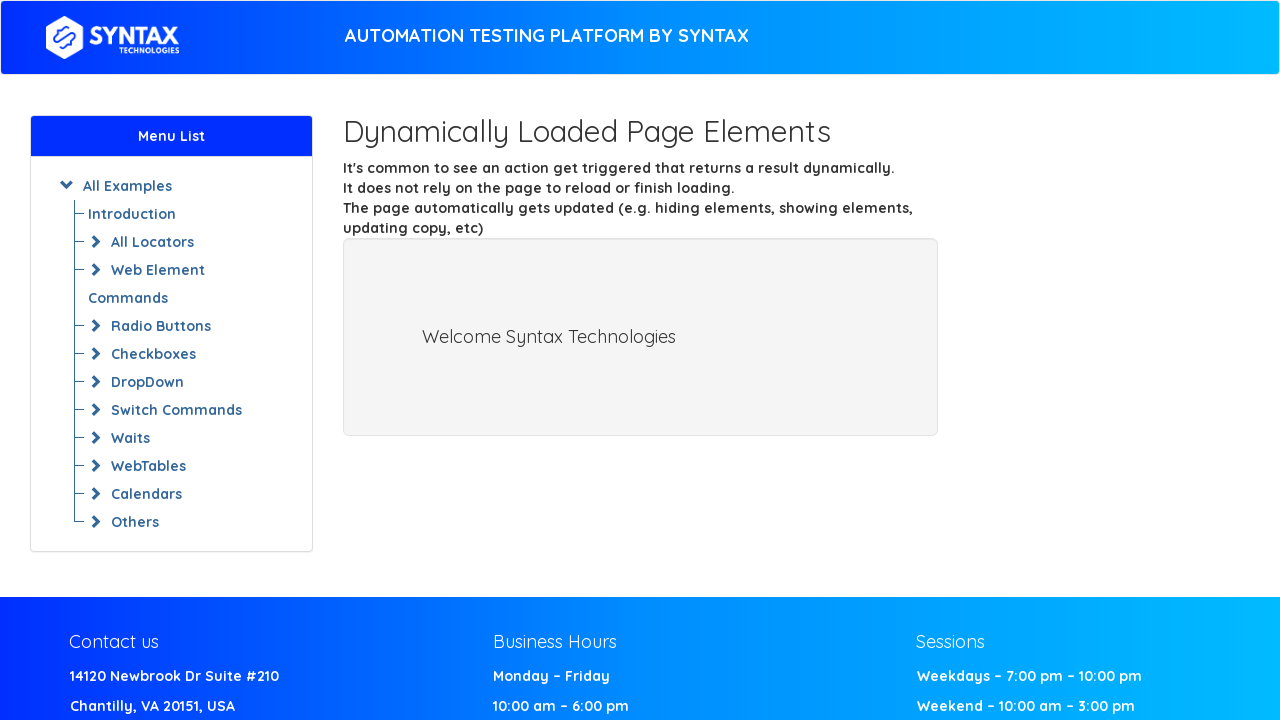

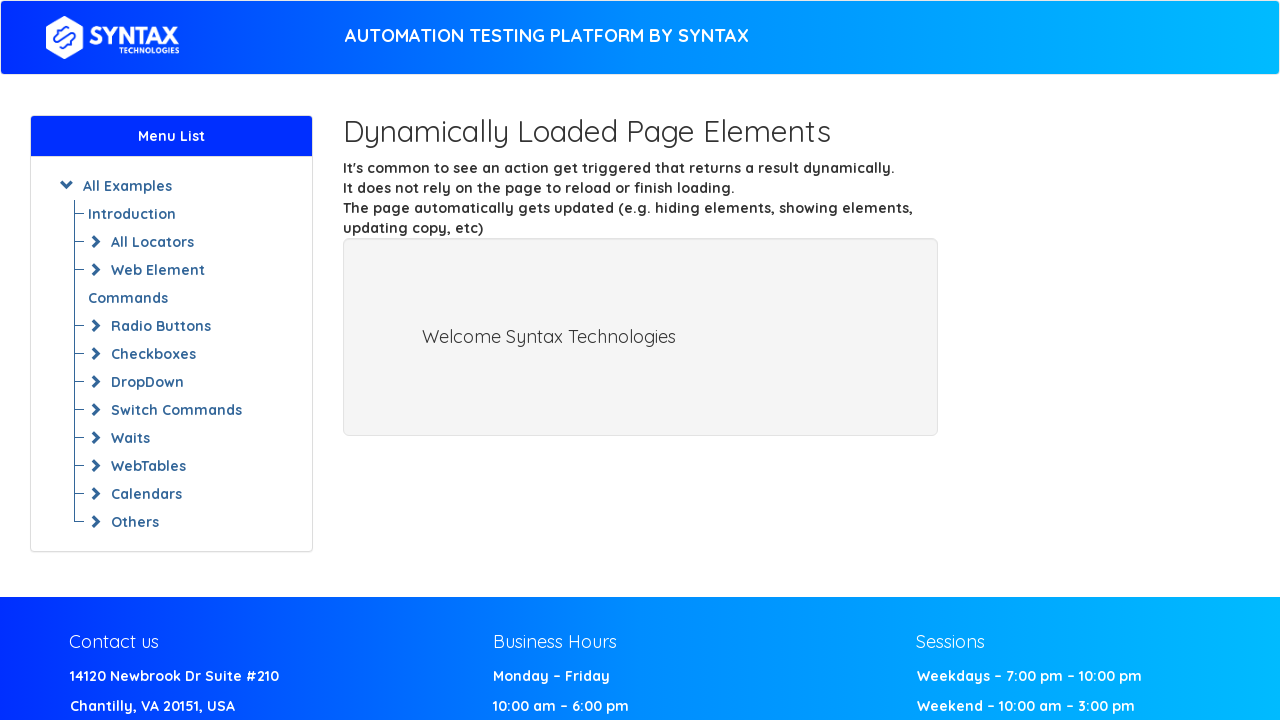